Tests radio button functionality by clicking Honda and Benz radio buttons and verifying selection behavior

Starting URL: https://www.letskodeit.com/practice

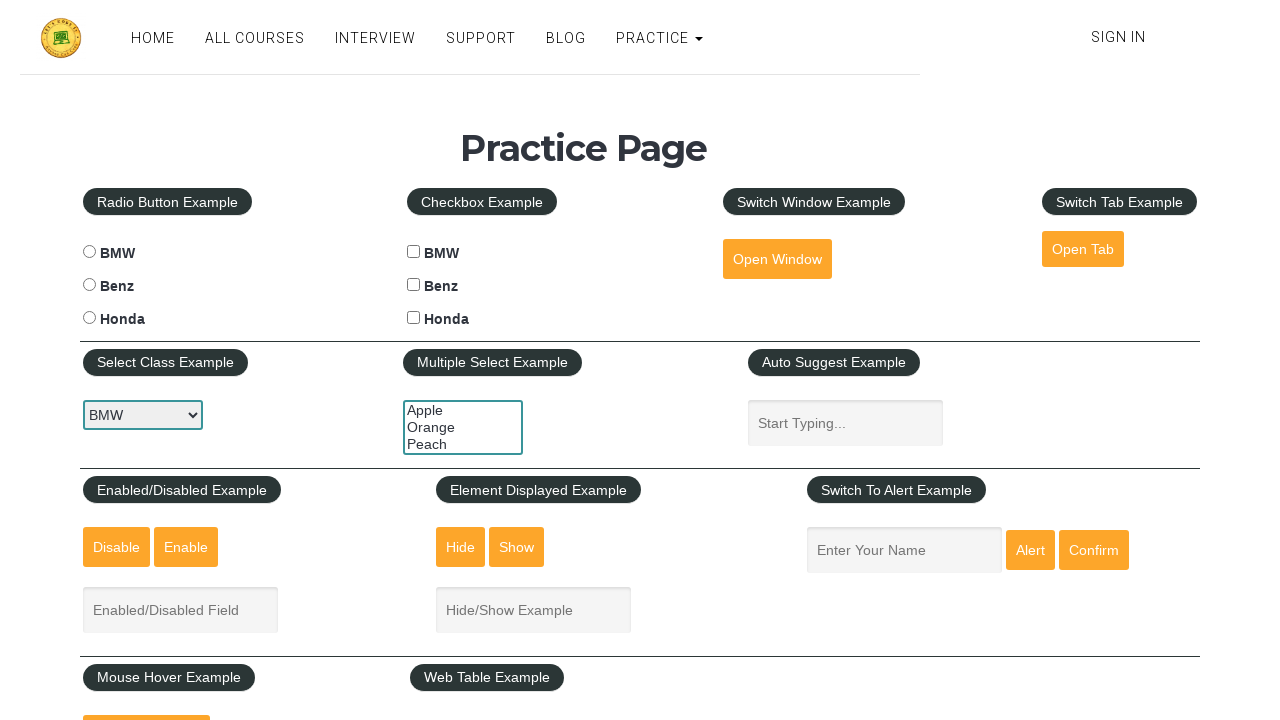

Navbar loaded and is visible
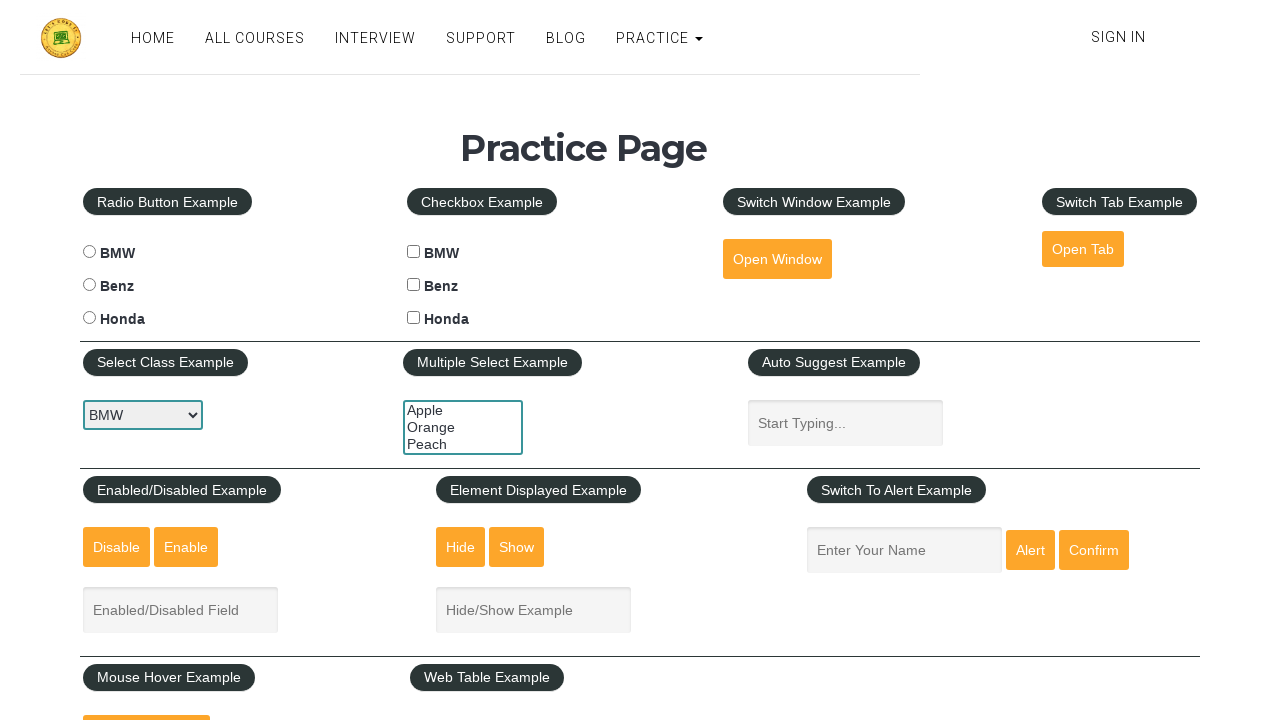

Clicked Honda radio button at (89, 318) on #hondaradio
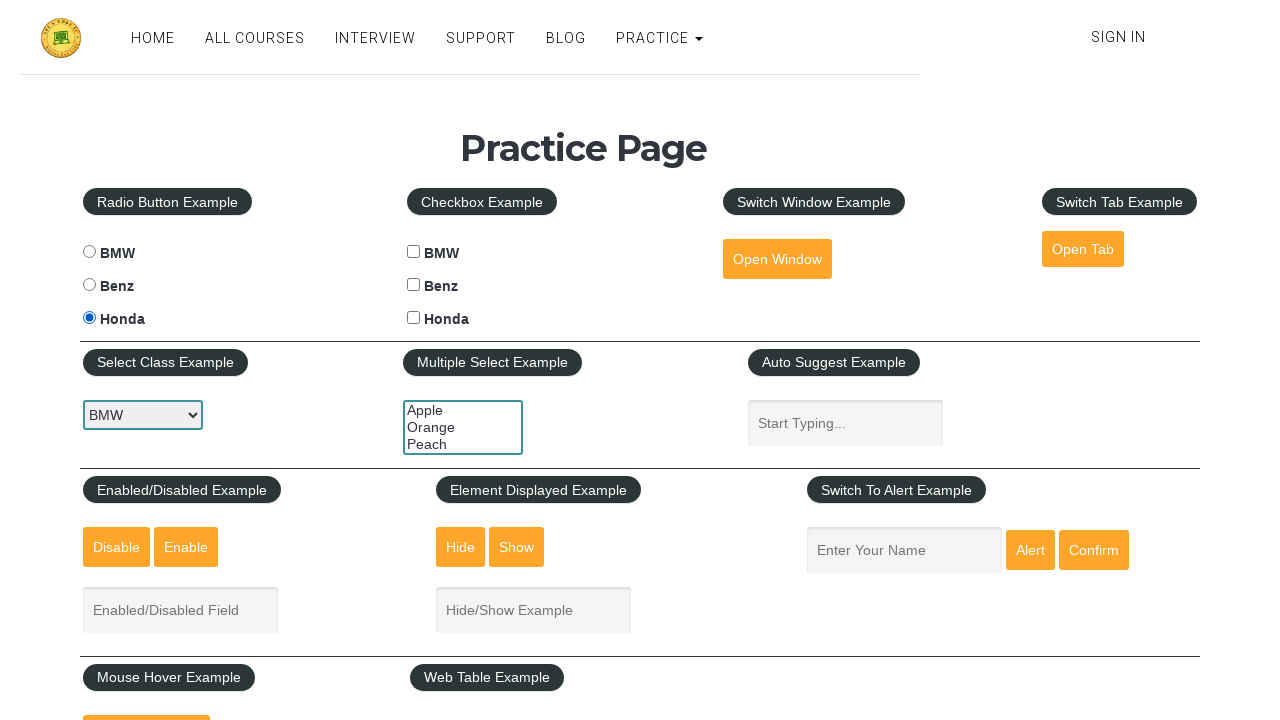

Verified Honda radio button is selected
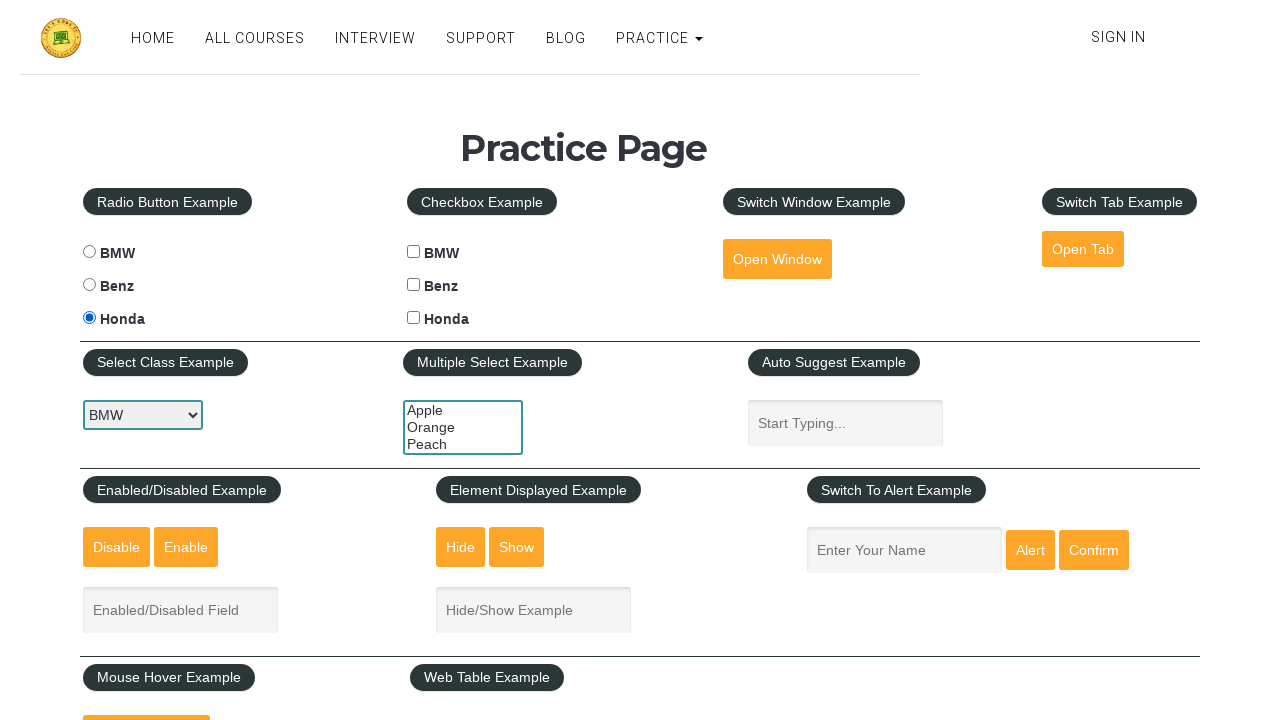

Clicked Benz radio button at (89, 285) on #benzradio
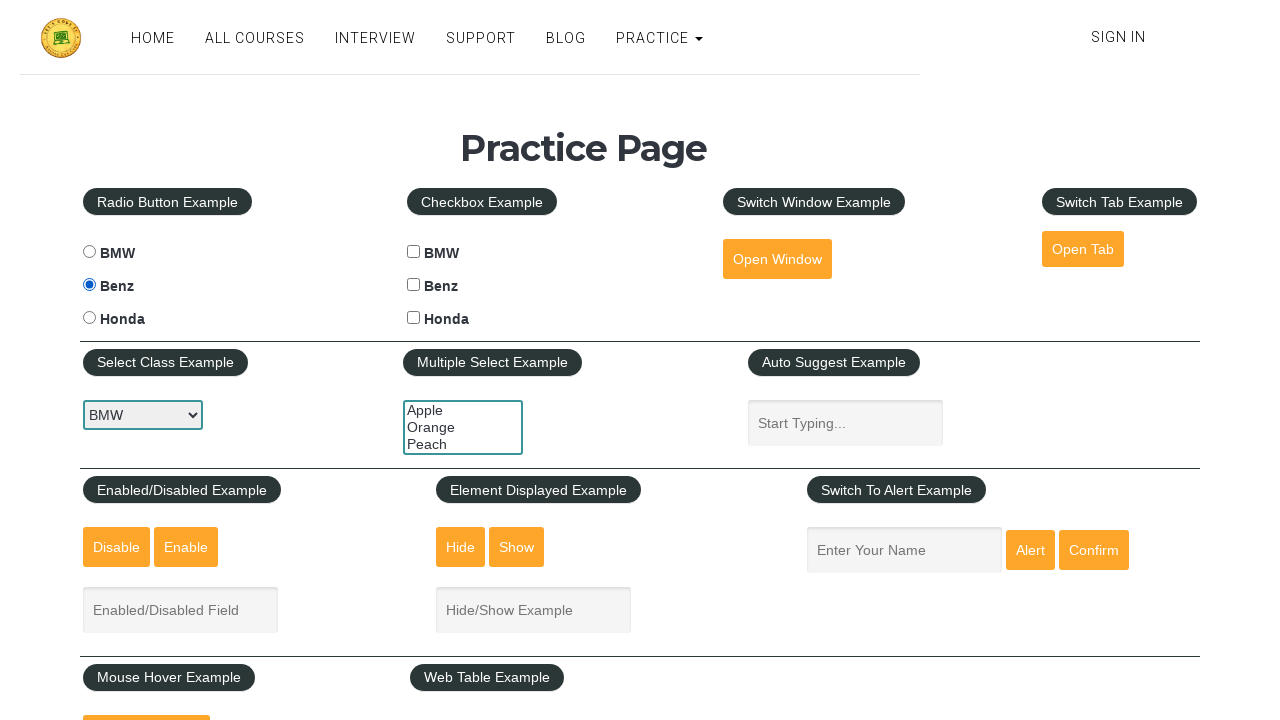

Verified Benz radio button is selected
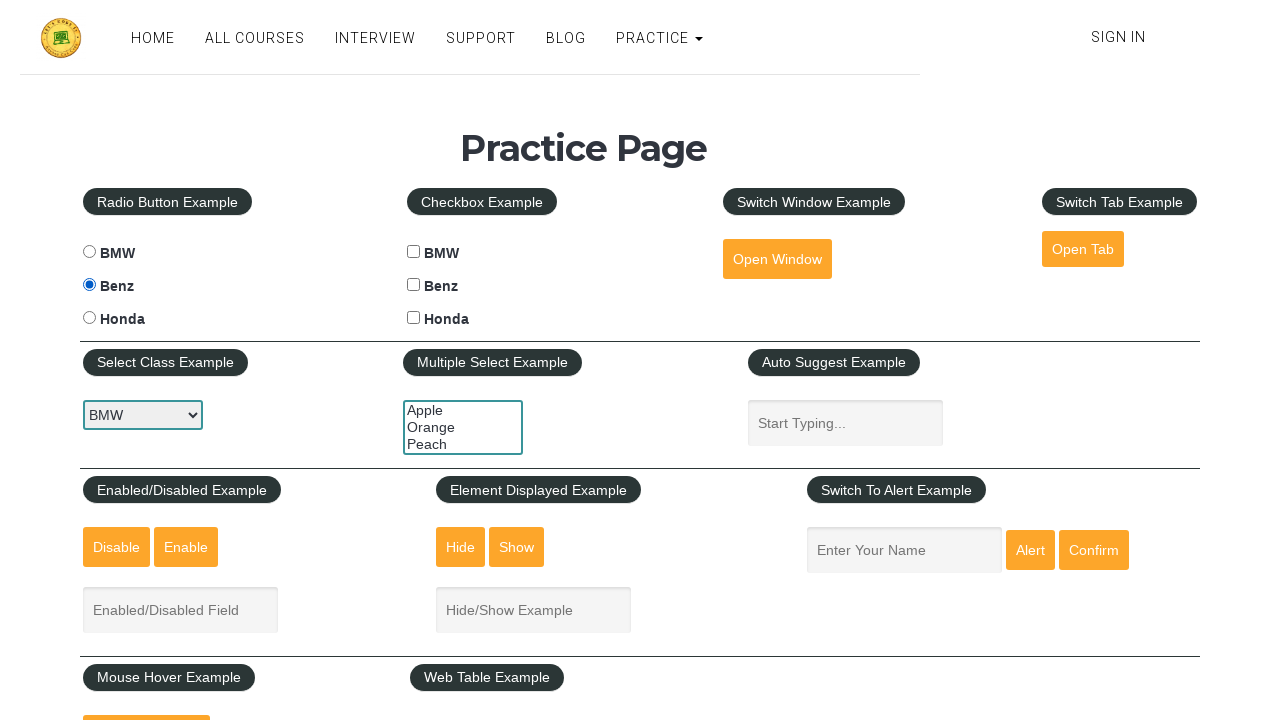

Clicked Honda radio button again at (89, 318) on #hondaradio
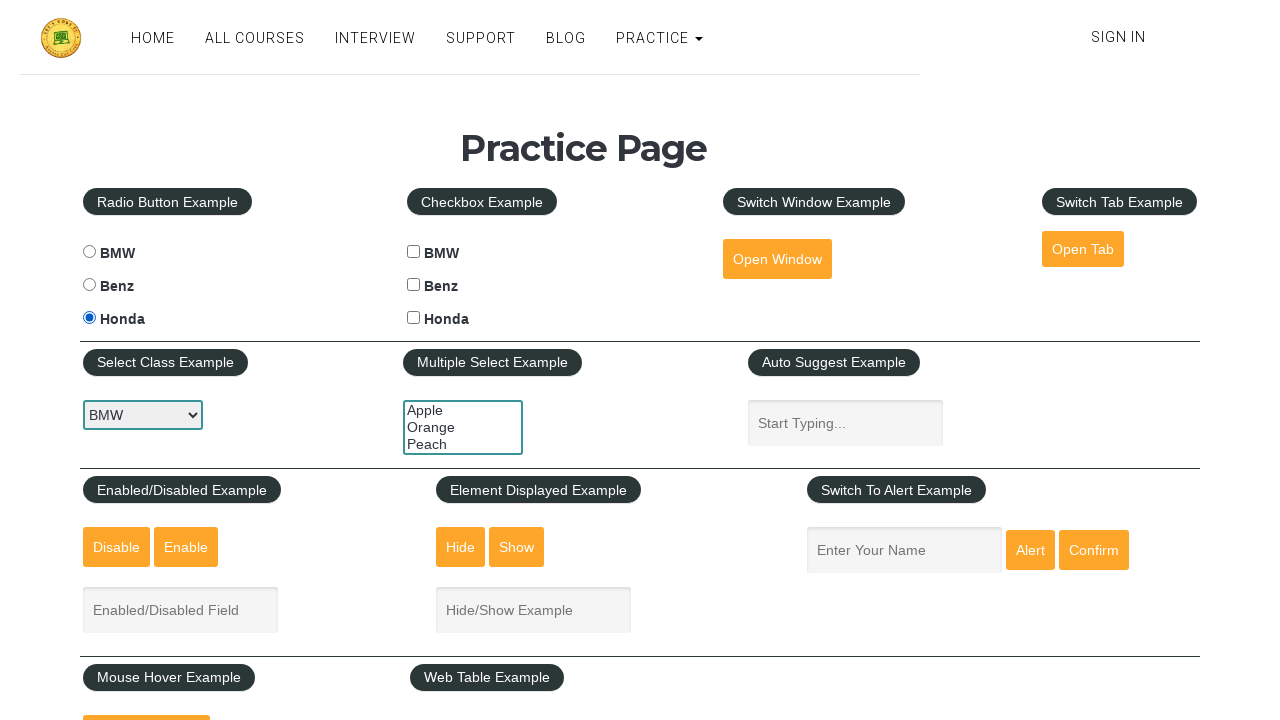

Verified Honda radio button is selected after switching from Benz
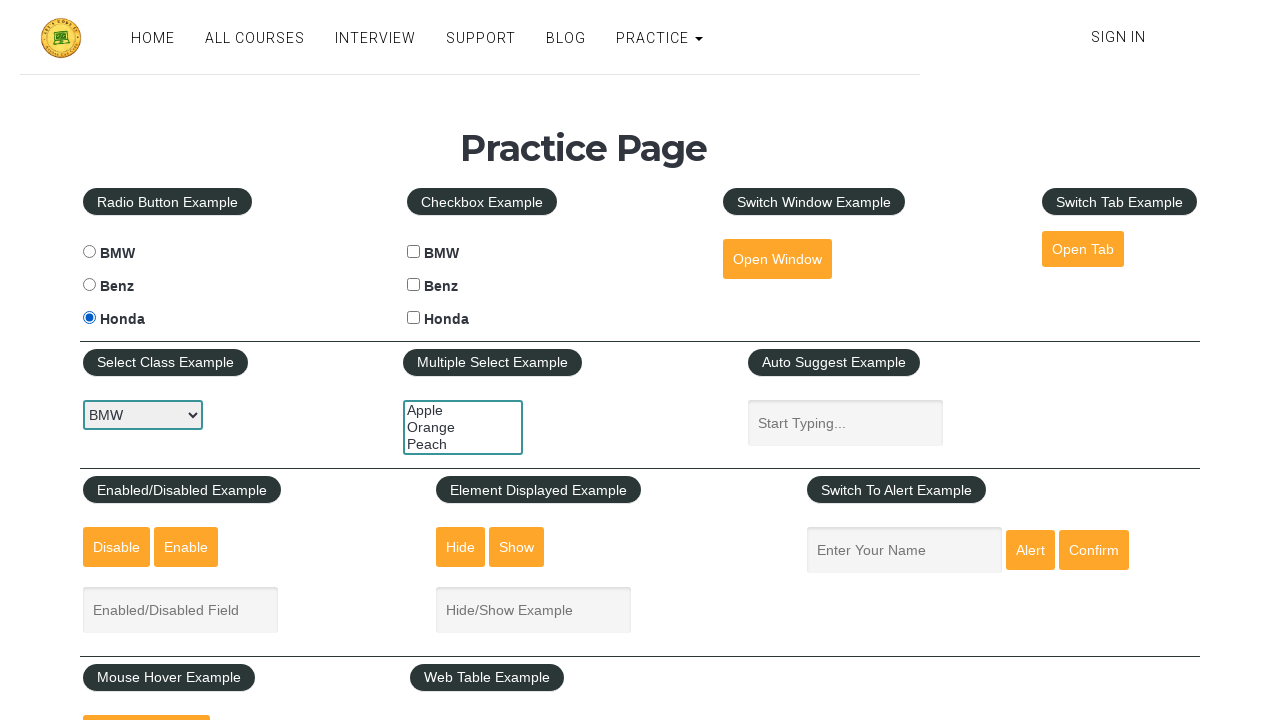

Clicked Honda radio button a third time at (89, 318) on #hondaradio
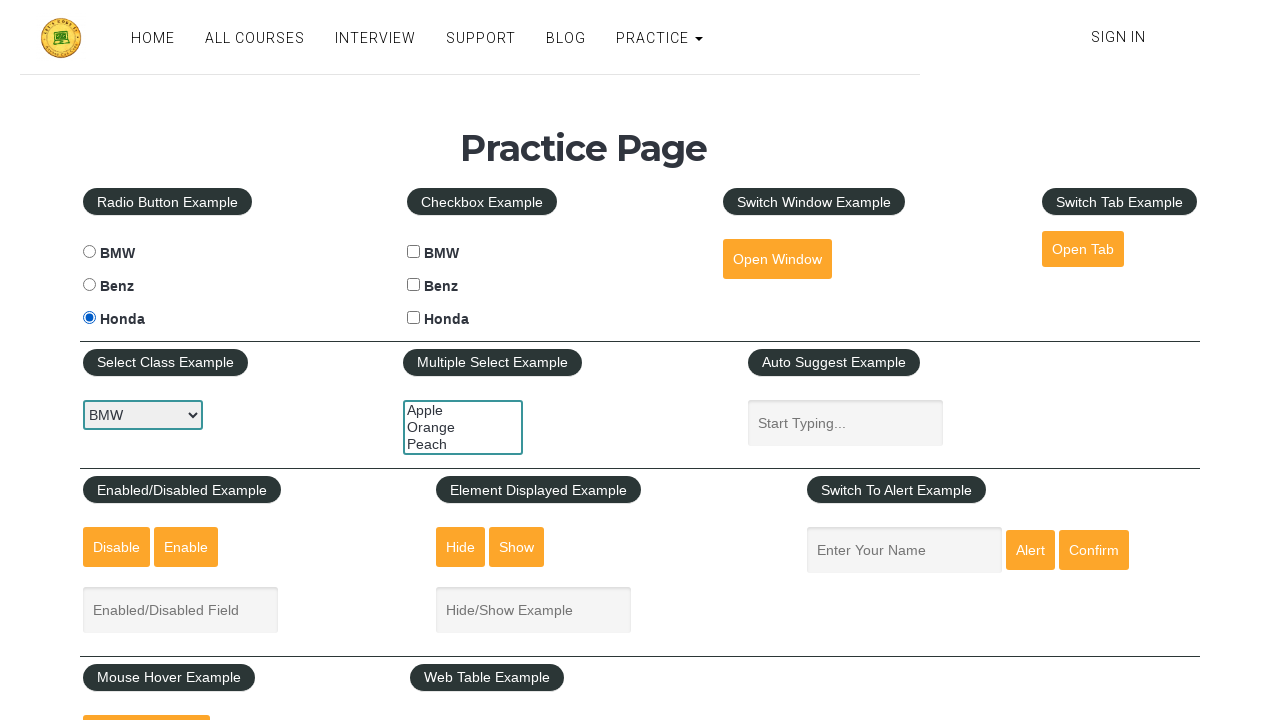

Verified Honda radio button remains selected after additional click
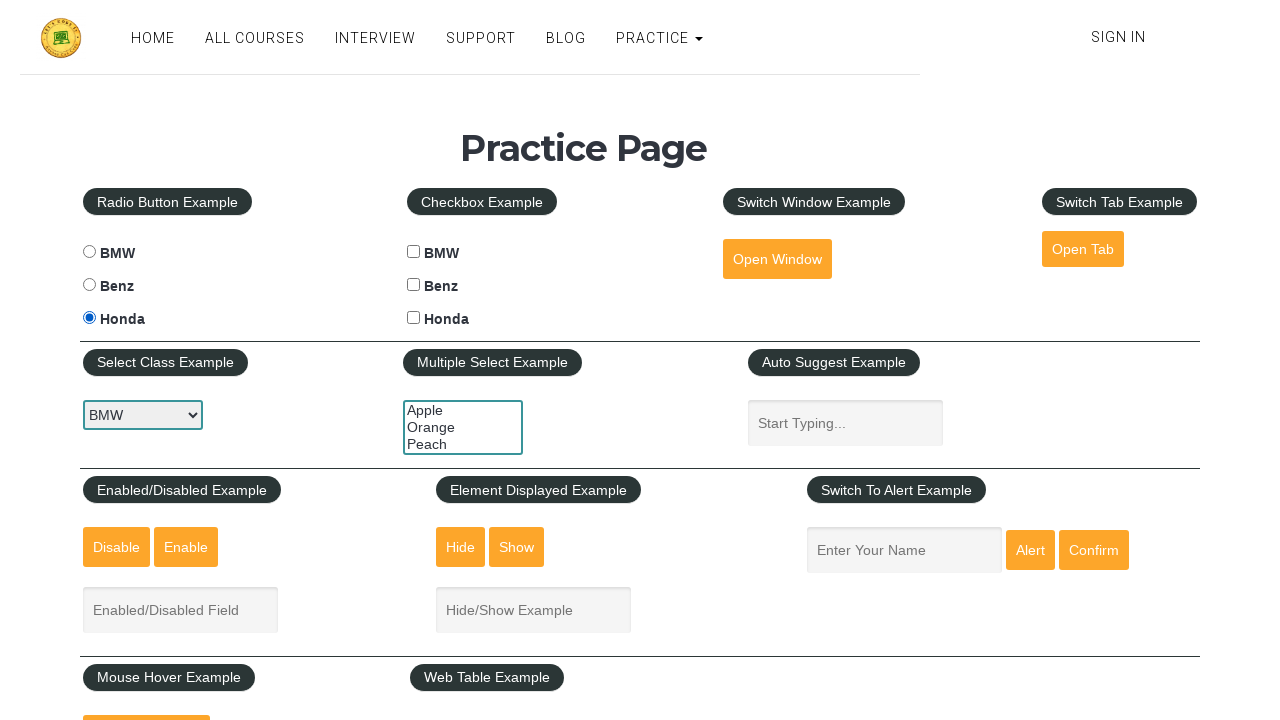

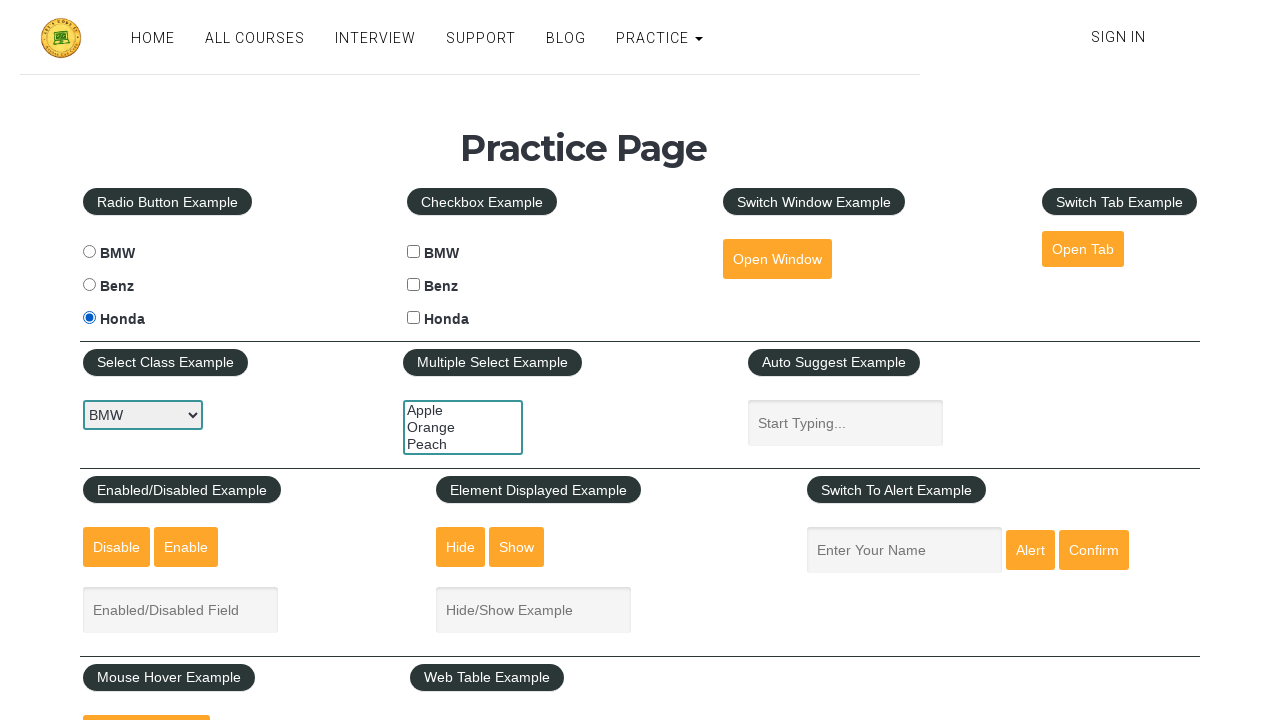